Tests double-click functionality on W3Schools tryit editor by filling a text field and using double-click to copy text between fields

Starting URL: https://www.w3schools.com/tags/tryit.asp?filename=tryhtml5_ev_ondblclick3

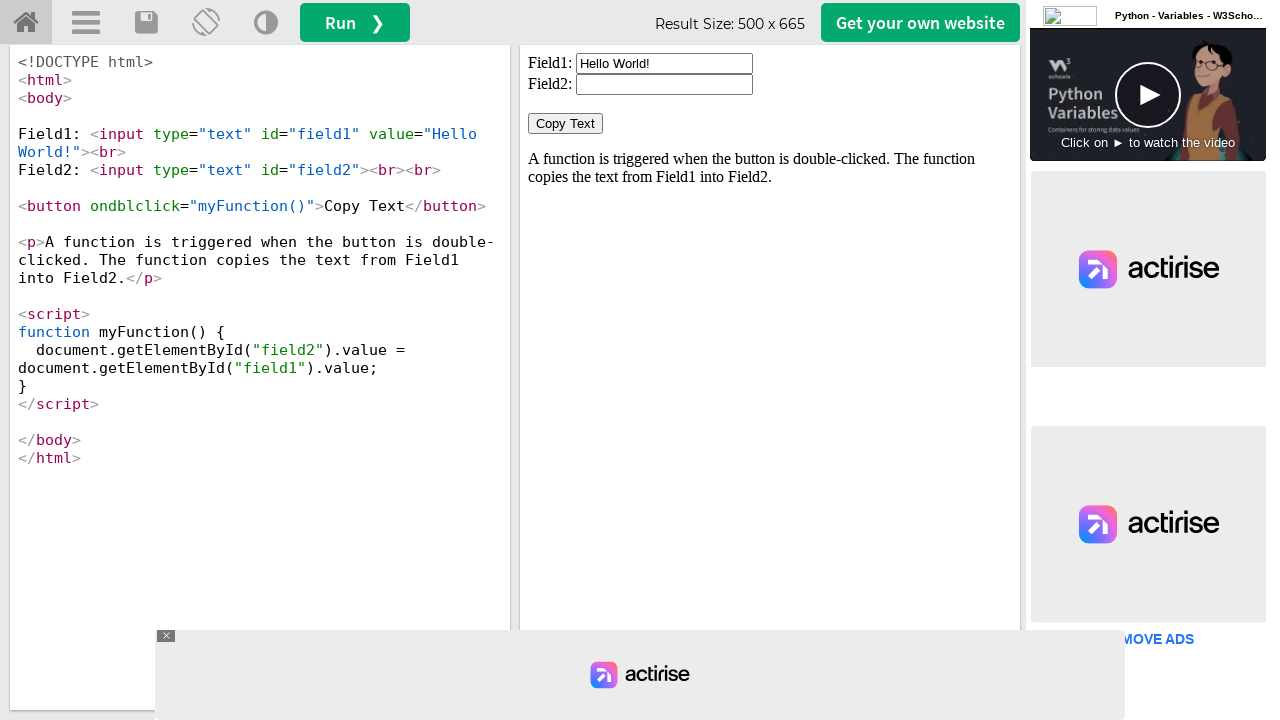

Located iframe#iframeResult containing the demo
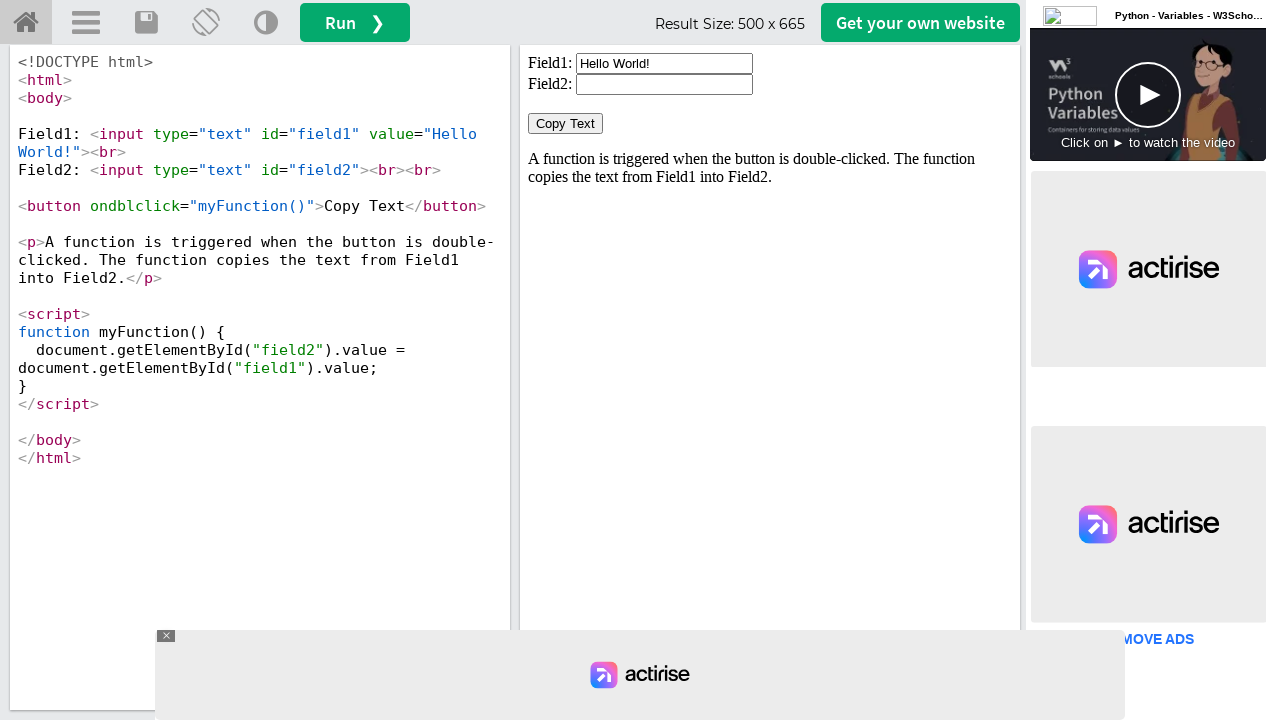

Cleared the first text field (field1) on iframe#iframeResult >> internal:control=enter-frame >> input#field1
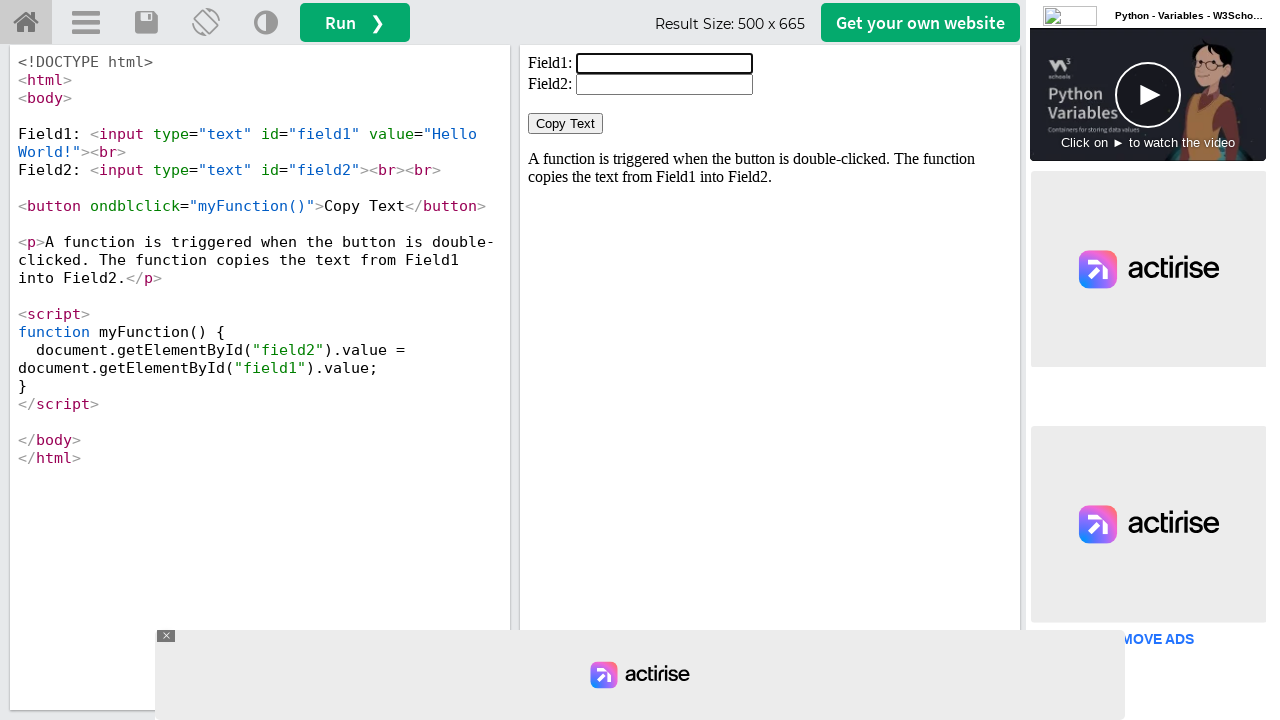

Filled first text field with 'Hi' on iframe#iframeResult >> internal:control=enter-frame >> input#field1
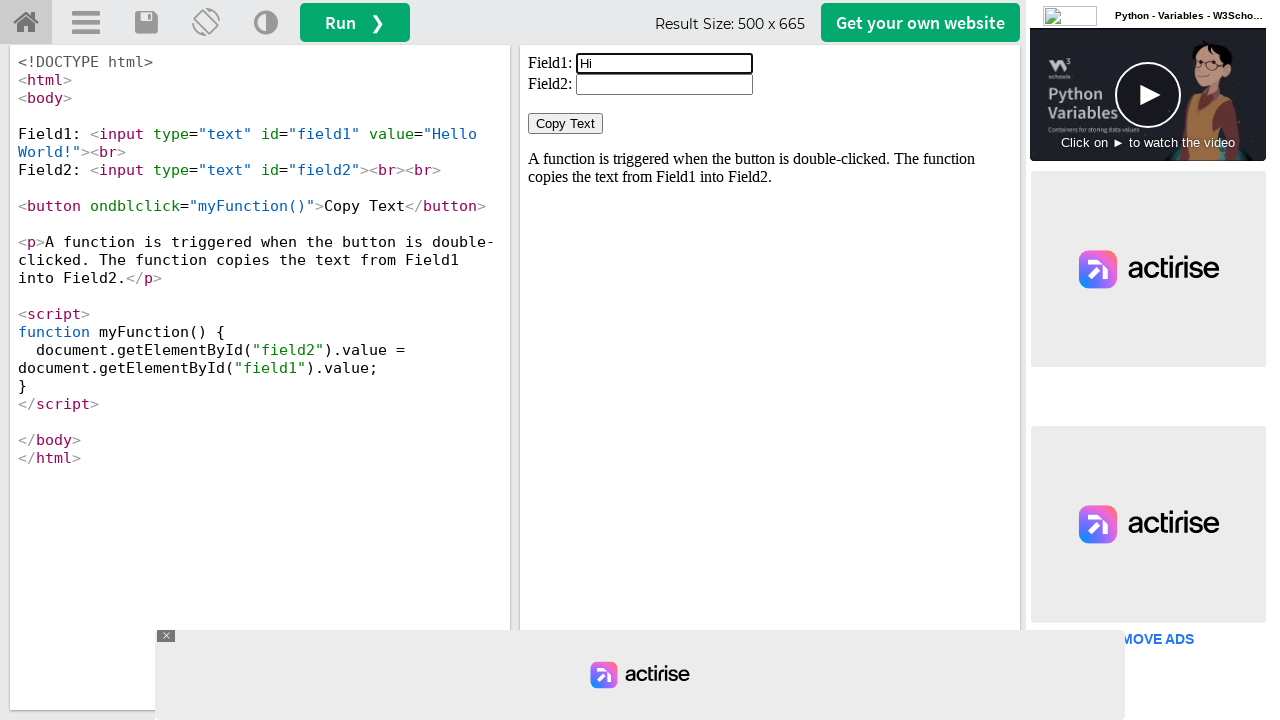

Double-clicked the 'Copy Text' button to copy text between fields at (566, 124) on iframe#iframeResult >> internal:control=enter-frame >> button:has-text('Copy Tex
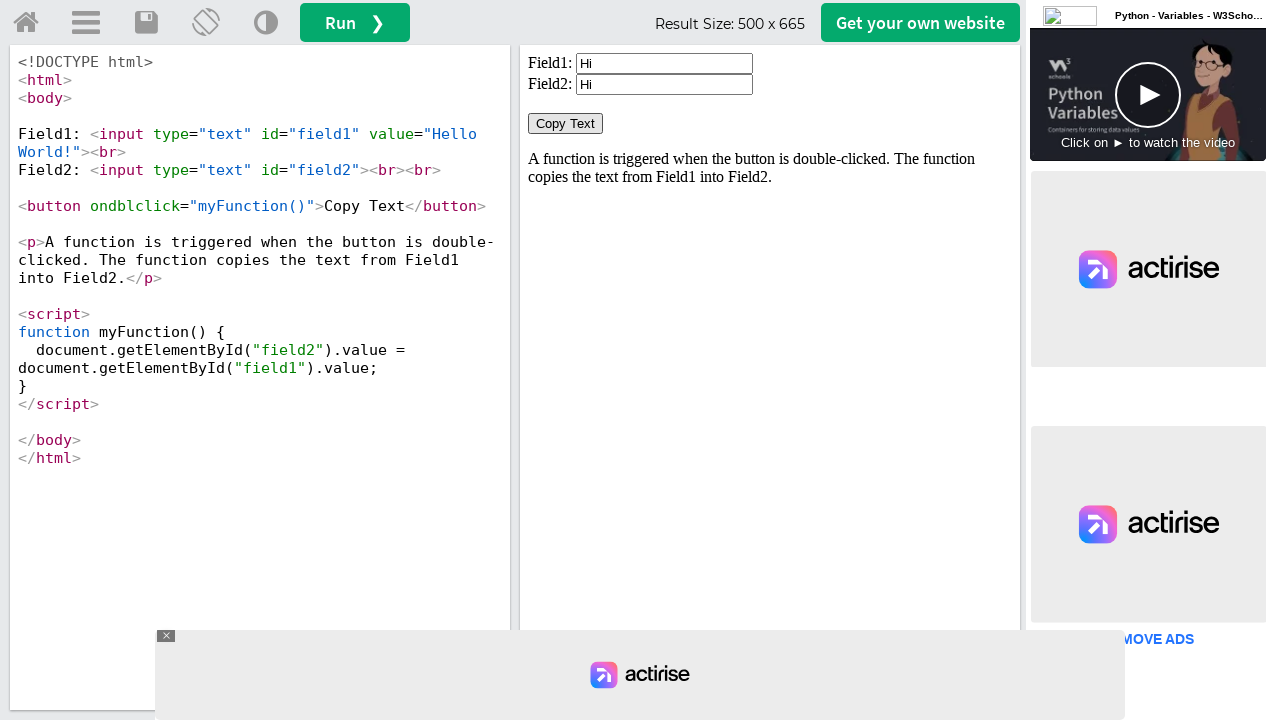

Waited 500ms for the copy action to complete
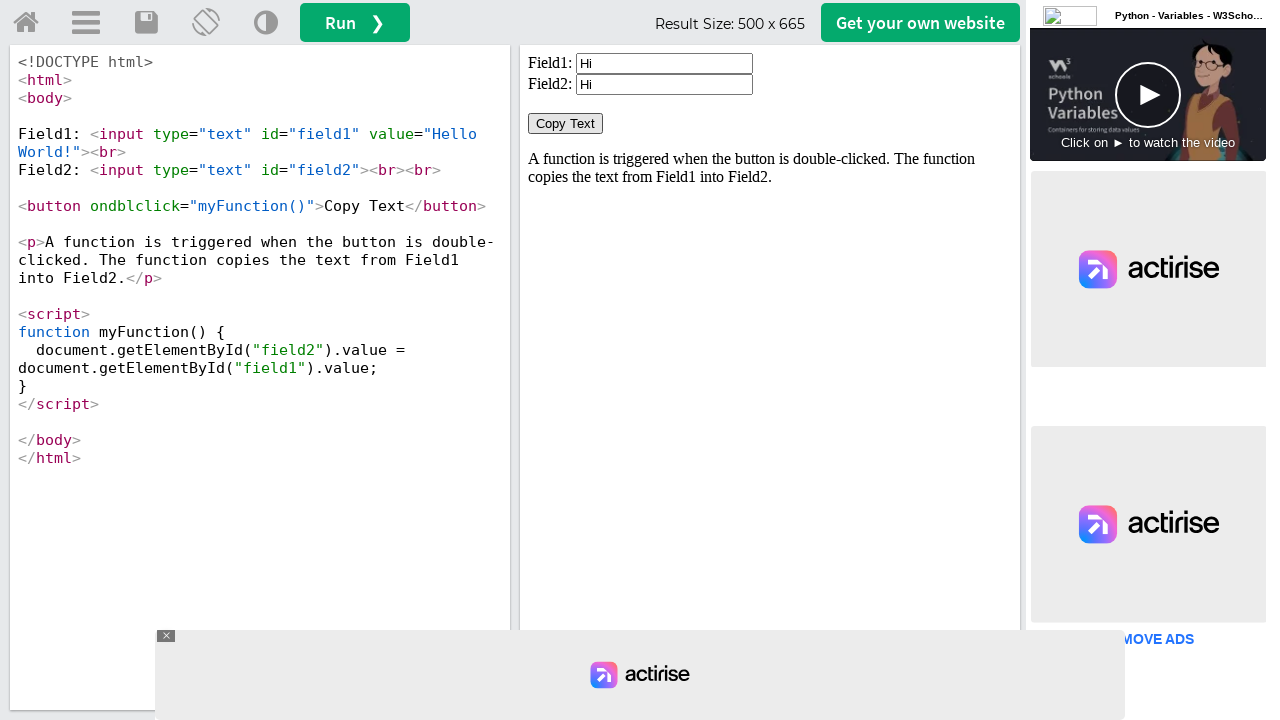

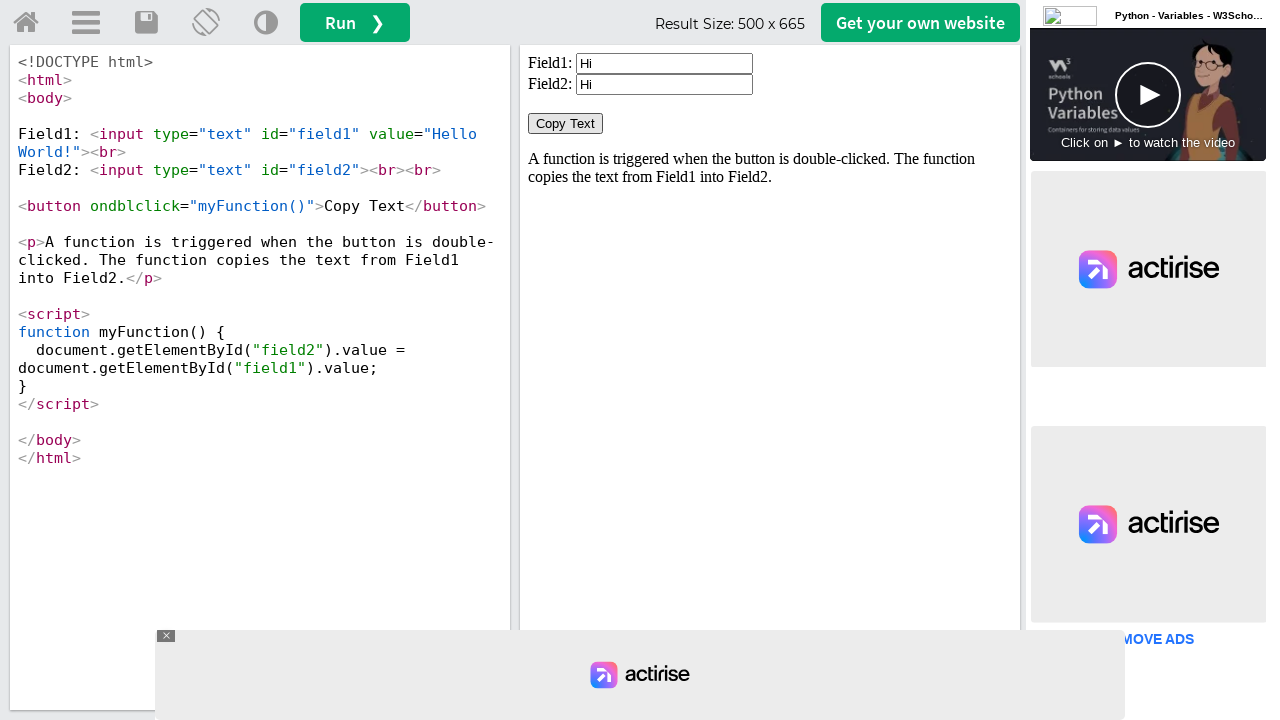